Tests drag and drop functionality on jQuery UI demo page by dragging an element and dropping it onto a target element using the dragAndDrop action

Starting URL: https://jqueryui.com/droppable/

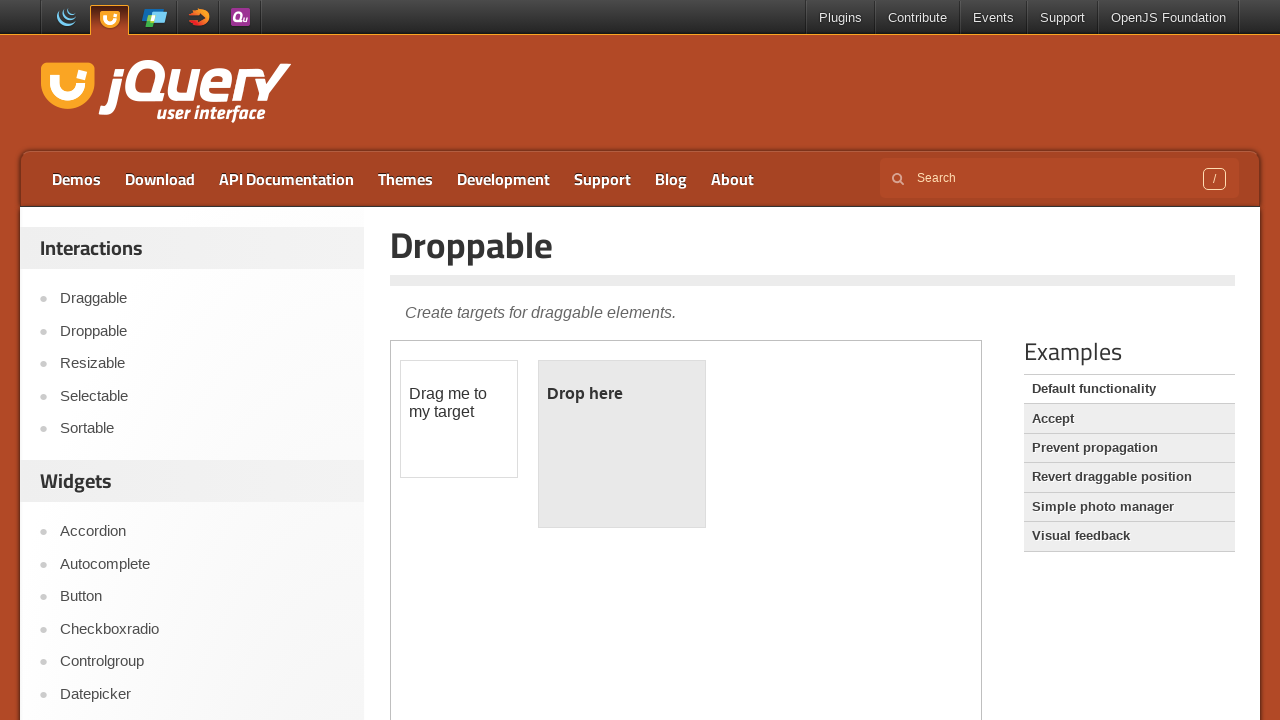

Located the iframe containing the drag and drop demo
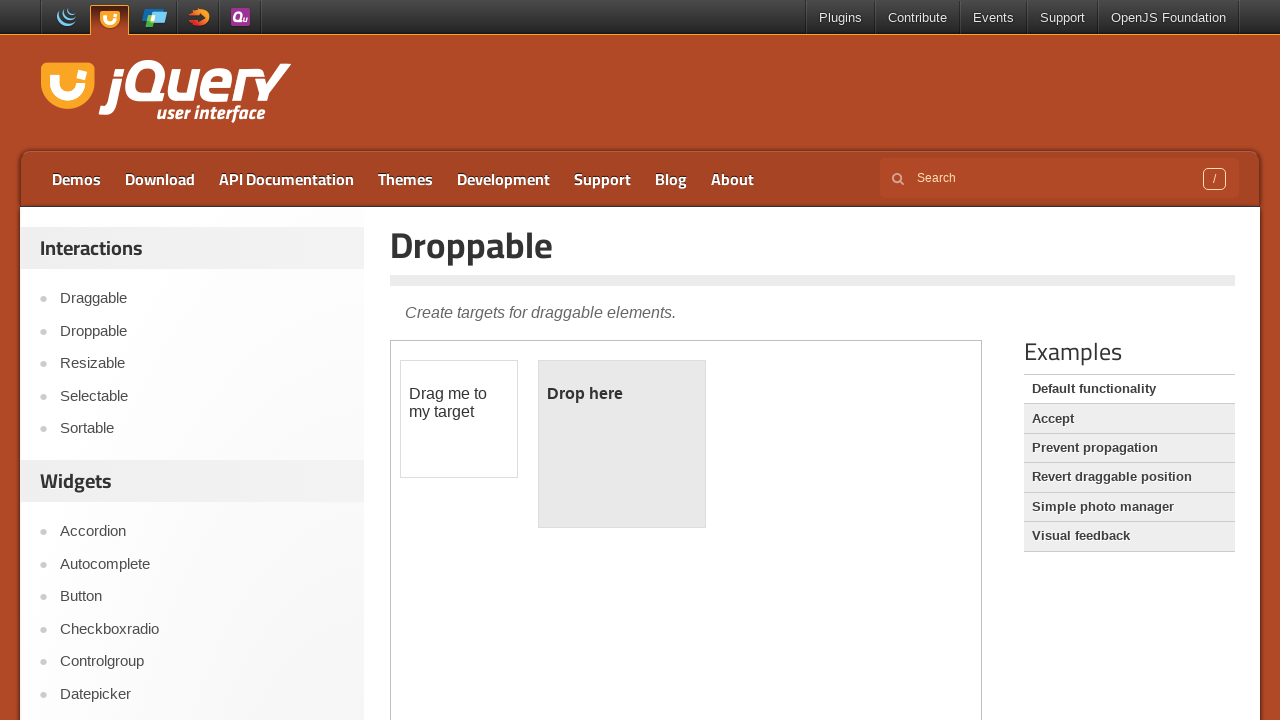

Located the draggable element
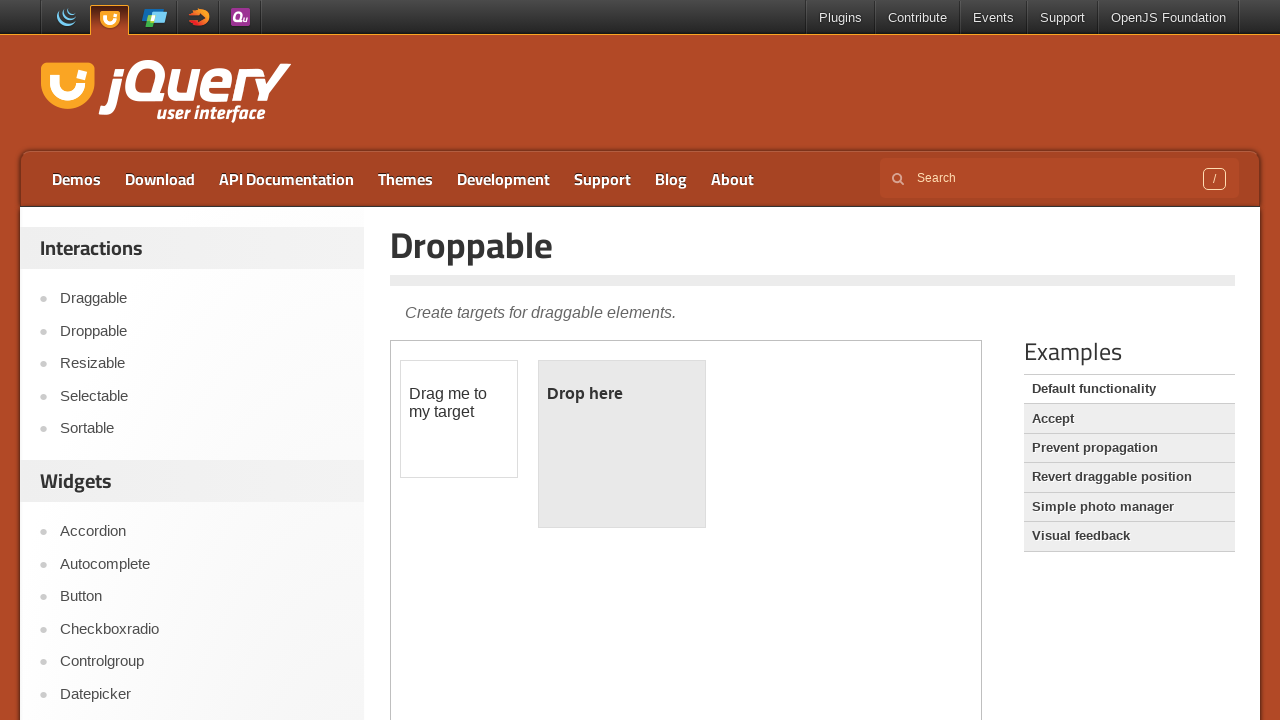

Located the droppable target element
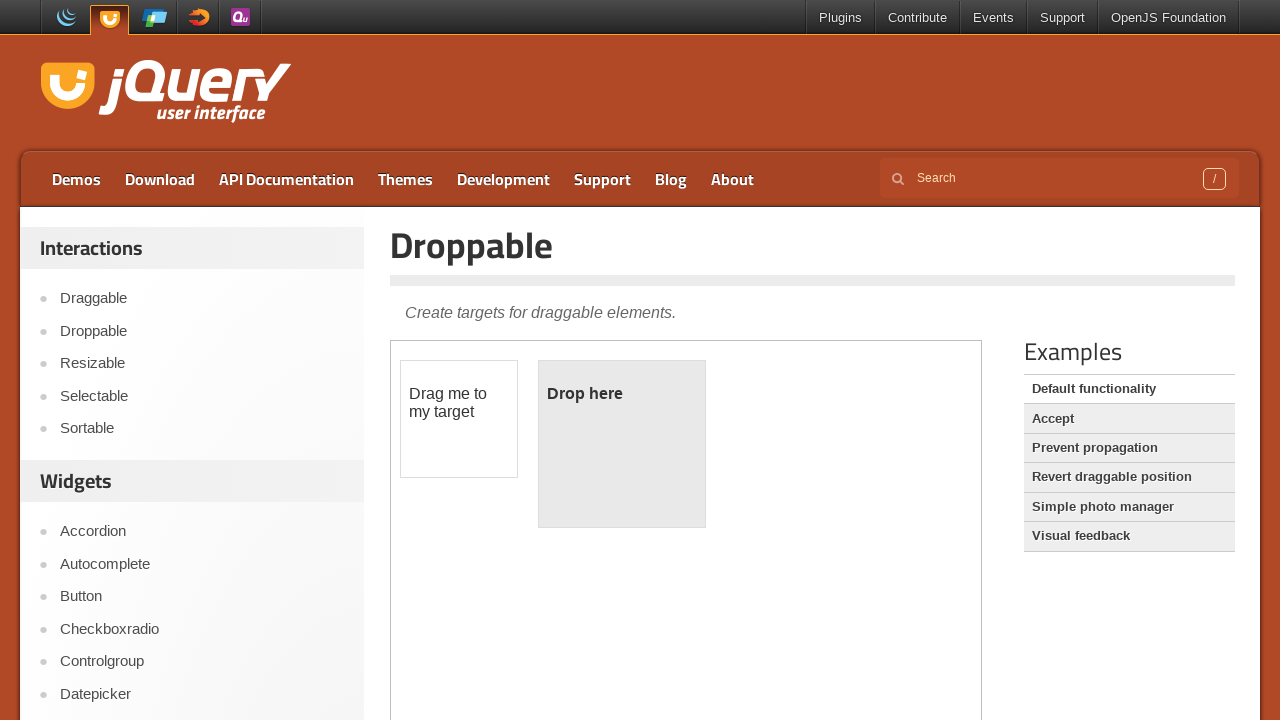

Dragged the draggable element and dropped it onto the droppable target at (622, 444)
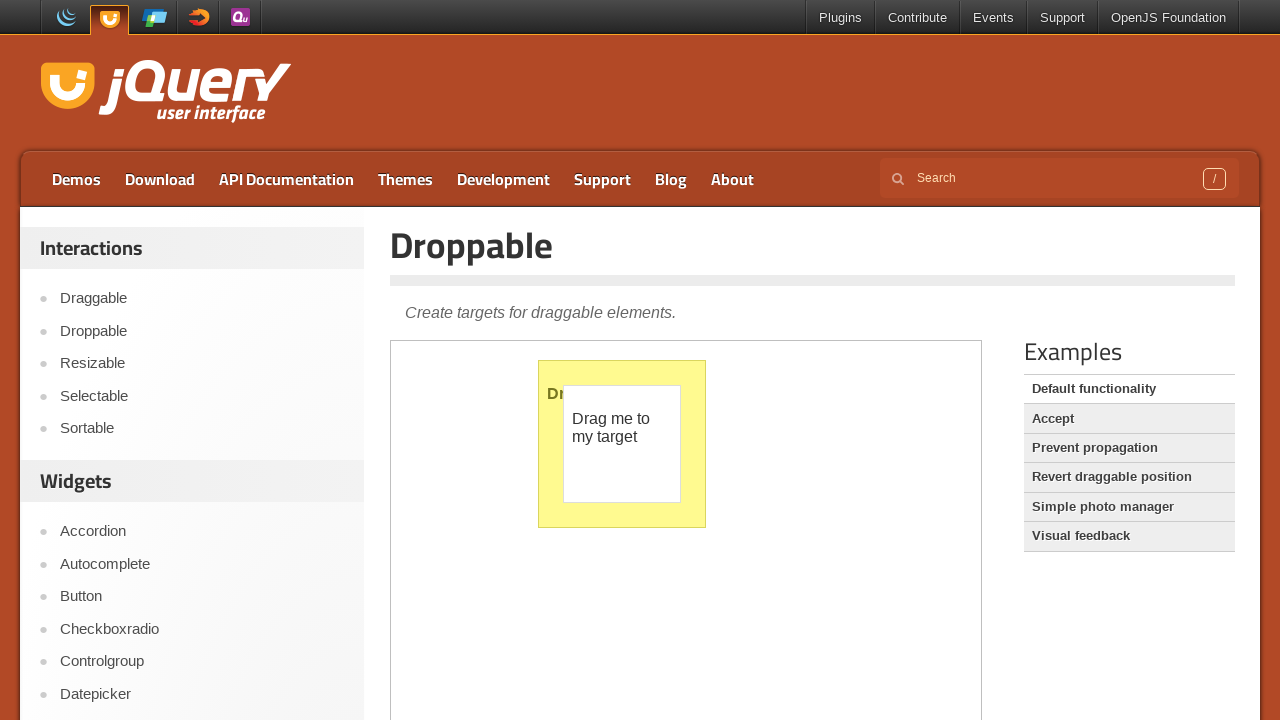

Verified the drop action completed successfully
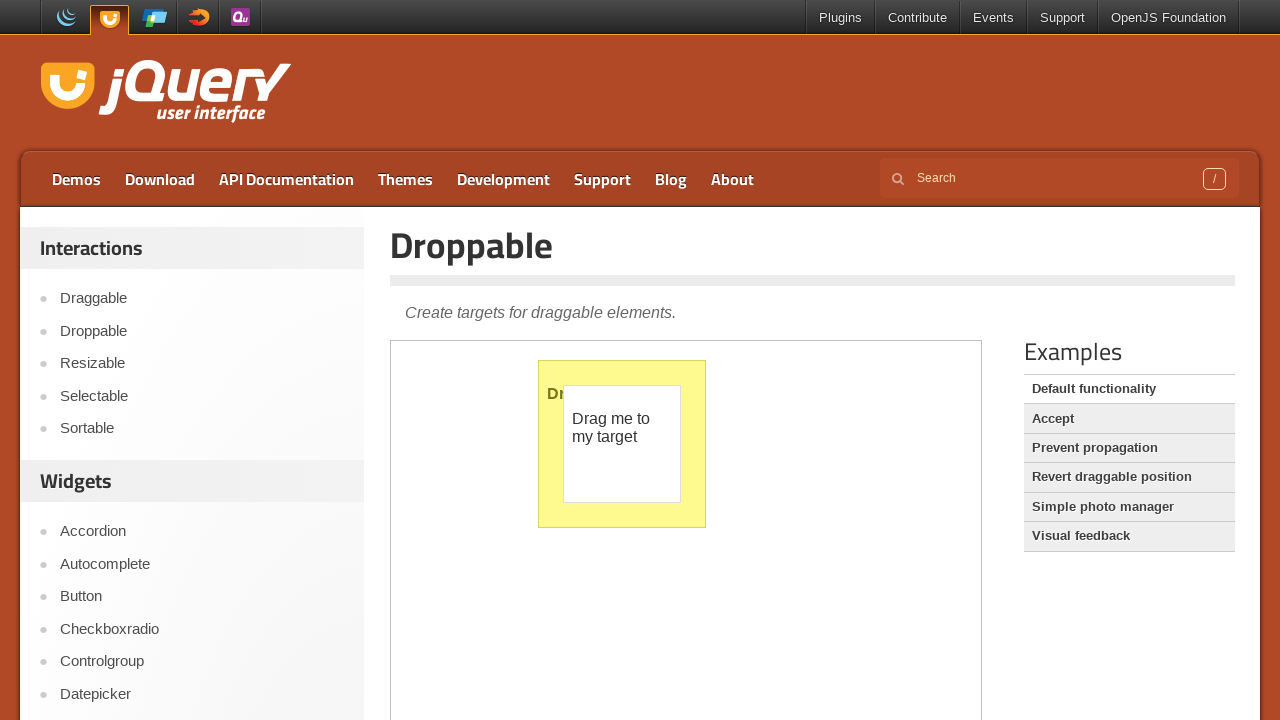

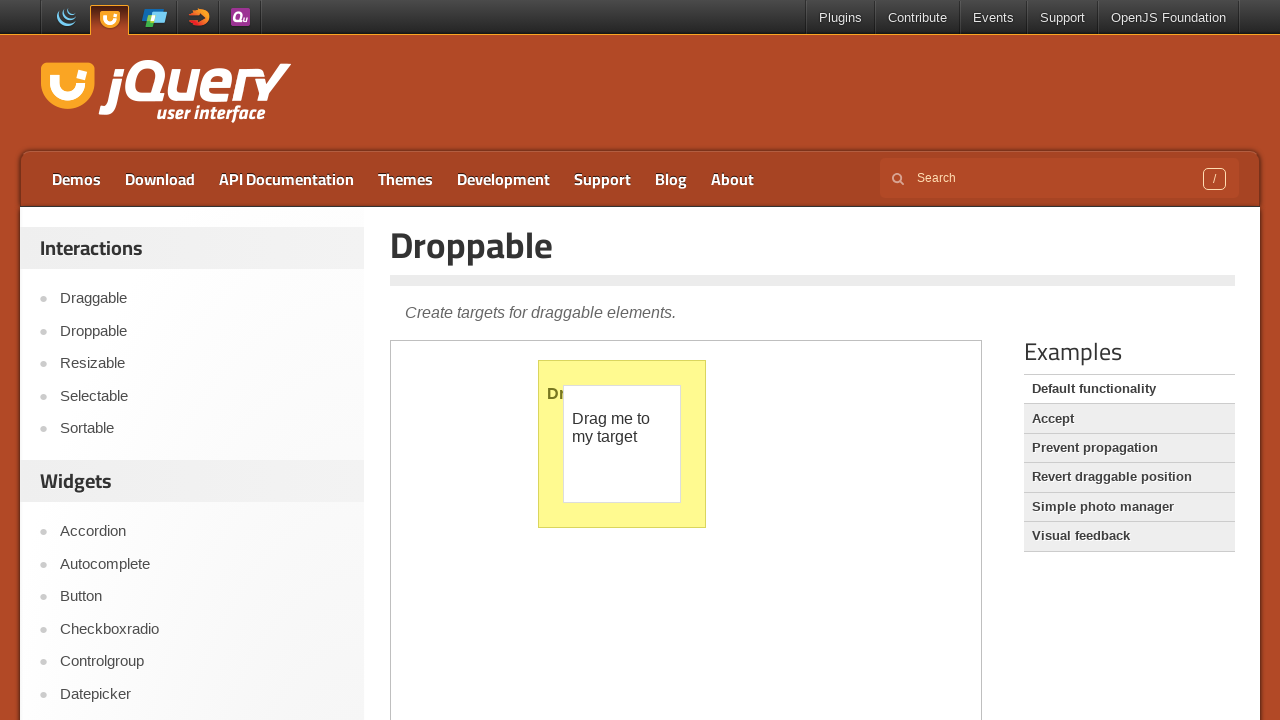